Tests clicking the News button and verifying the demo text disappears

Starting URL: https://neuronpedia.org/gemma-scope#microscope

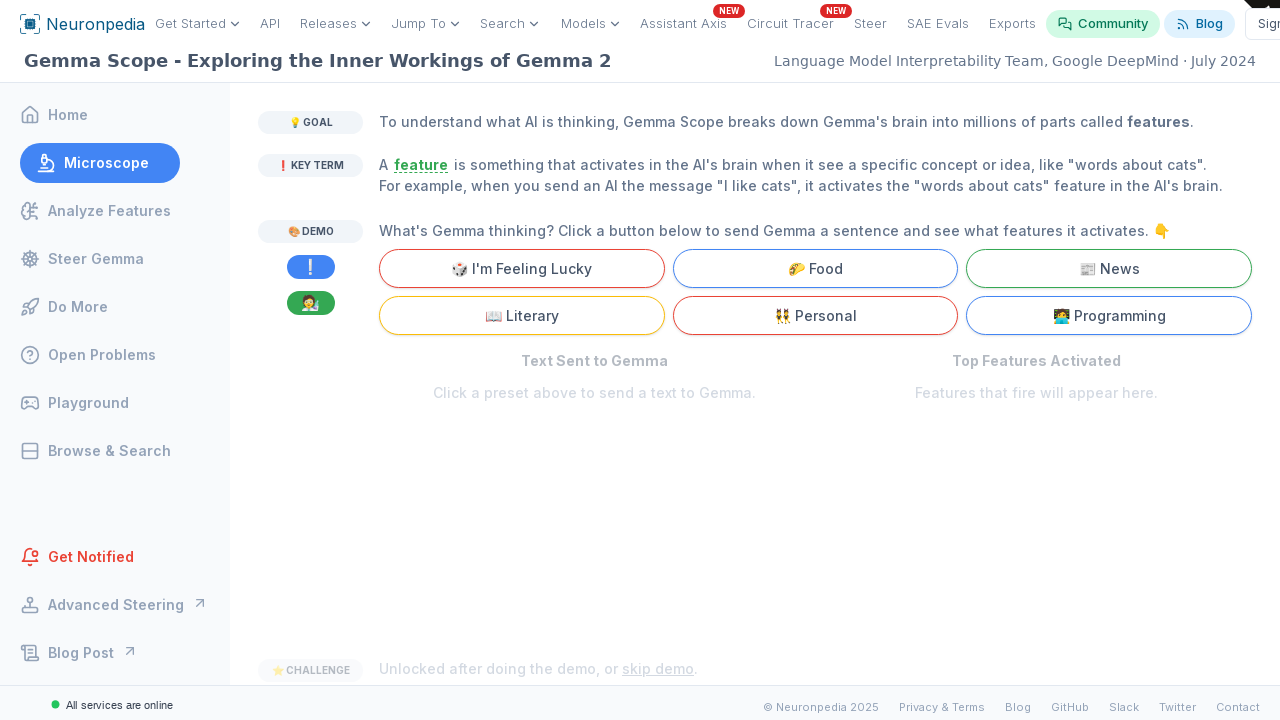

Clicked the News button at (1109, 268) on internal:role=button[name="News"i]
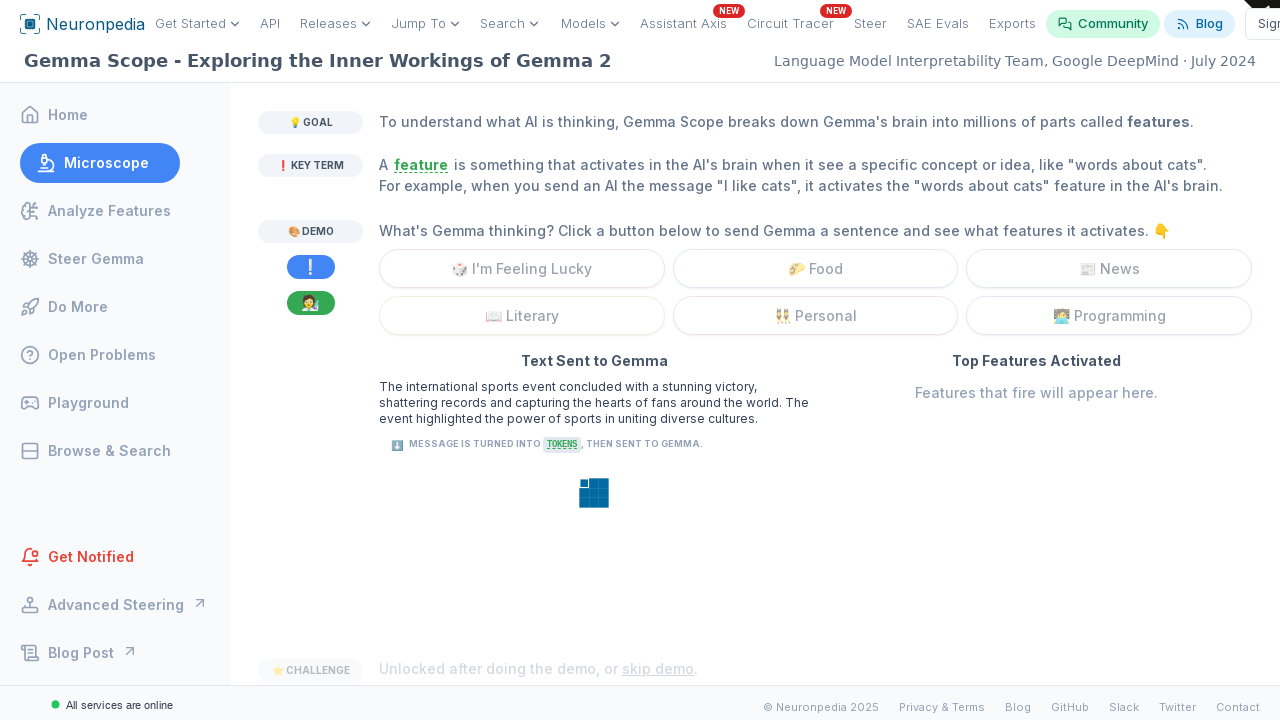

Verified that demo placeholder text is no longer visible
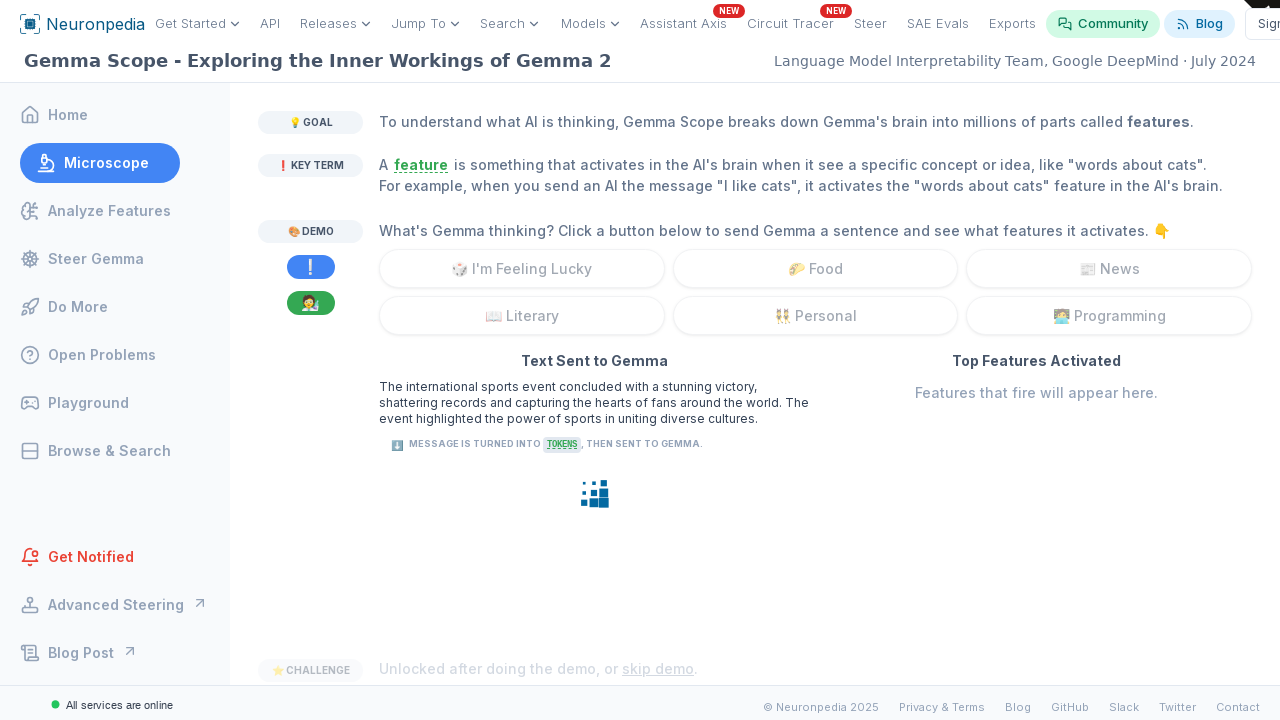

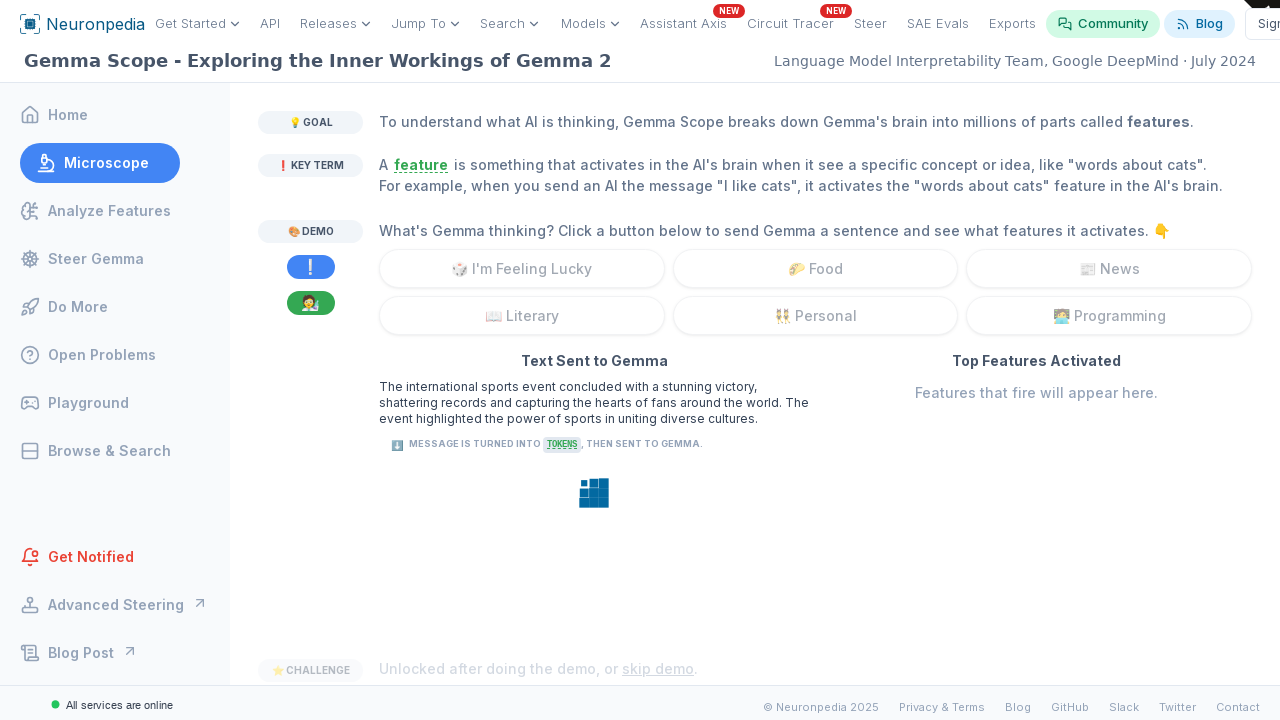